Tests checkbox functionality by navigating to a demo page and ensuring both checkboxes are selected, clicking any that are unchecked.

Starting URL: https://the-internet.herokuapp.com/checkboxes

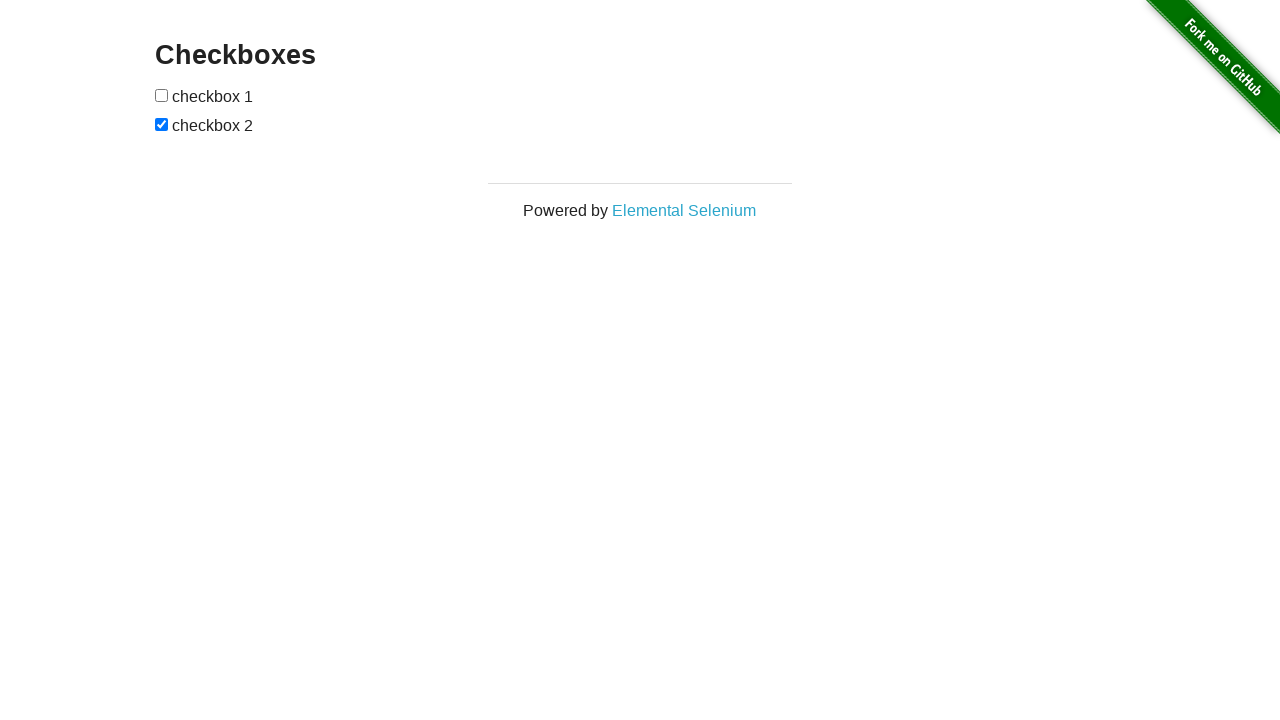

Navigated to checkboxes demo page
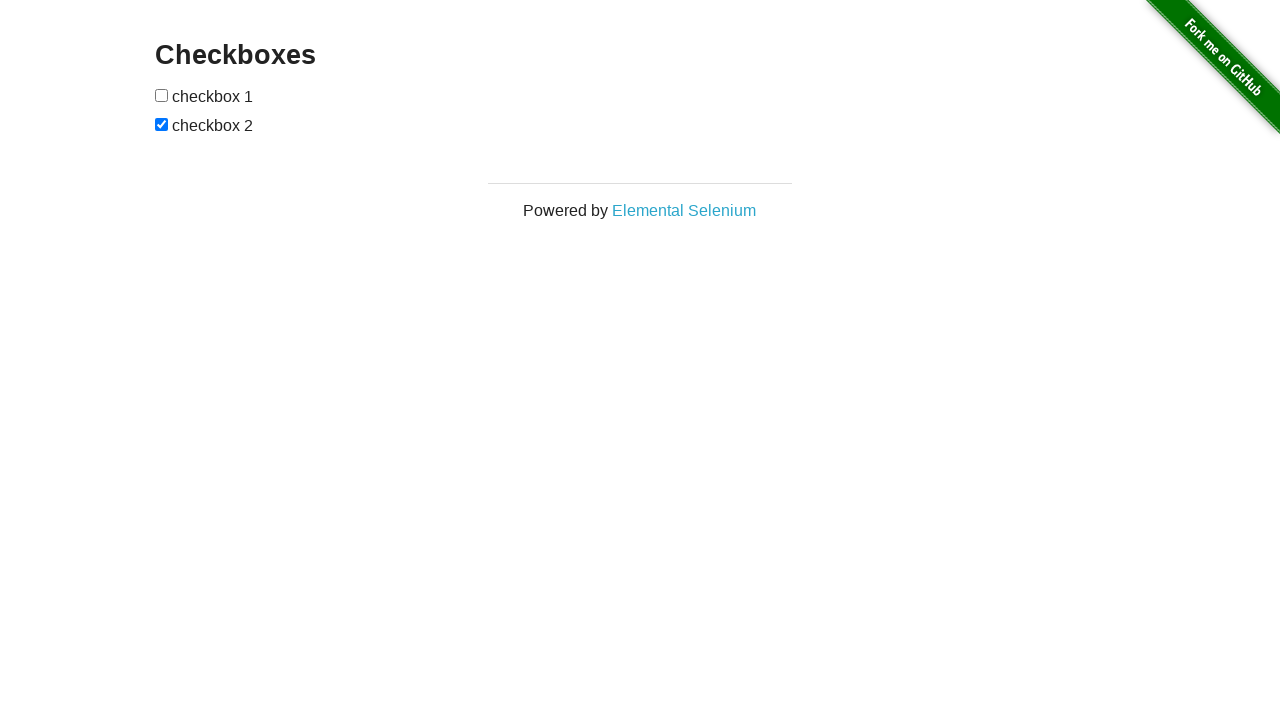

Located first checkbox element
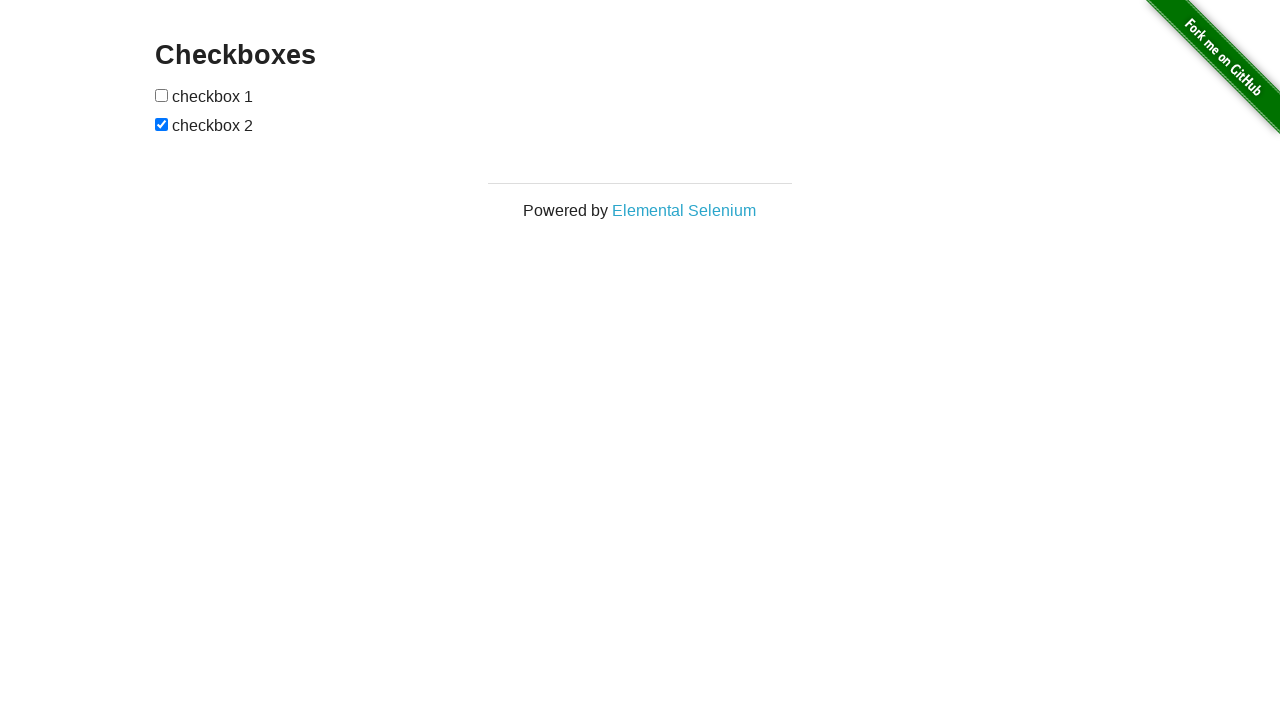

Clicked first checkbox to check it at (162, 95) on (//input[@type='checkbox'])[1]
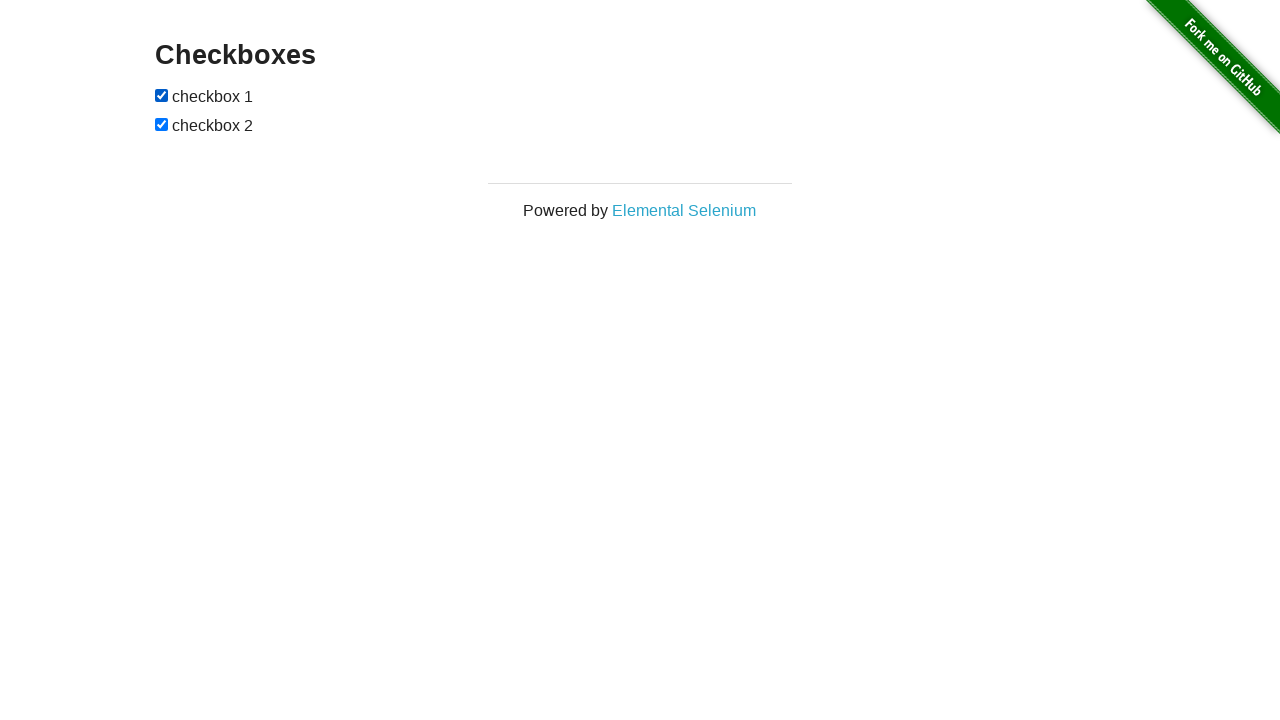

Located second checkbox element
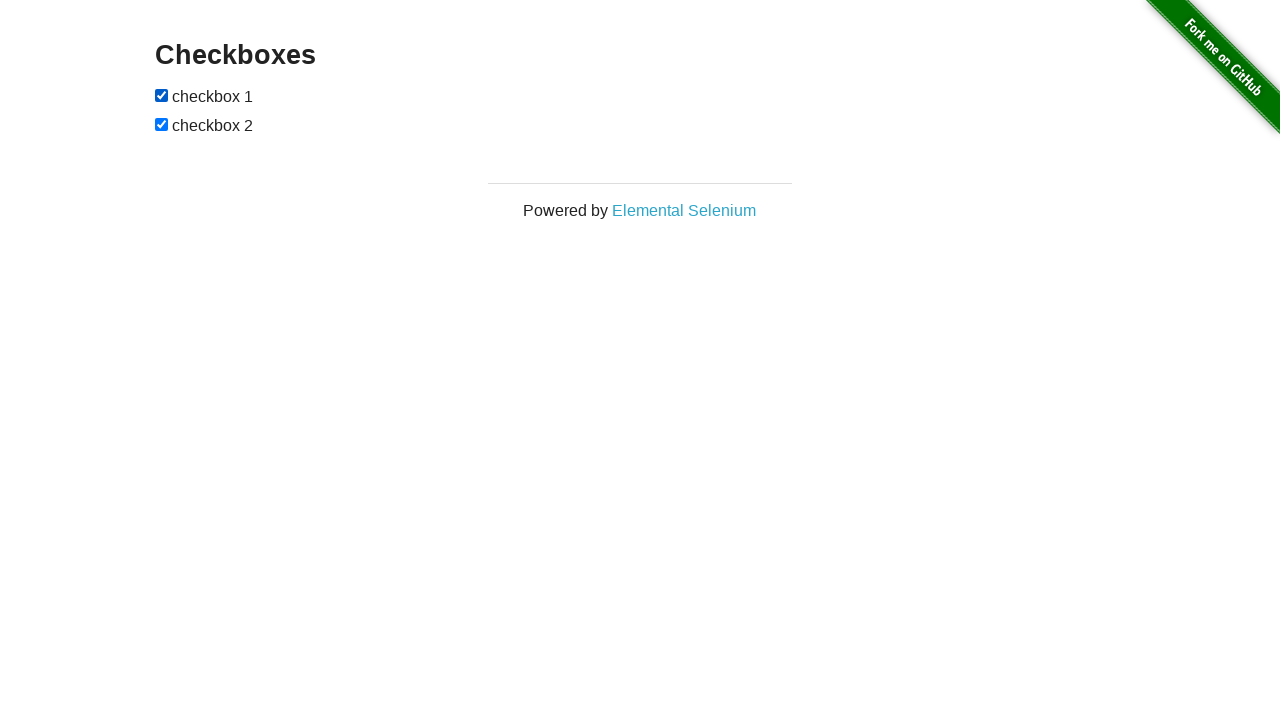

Second checkbox was already checked
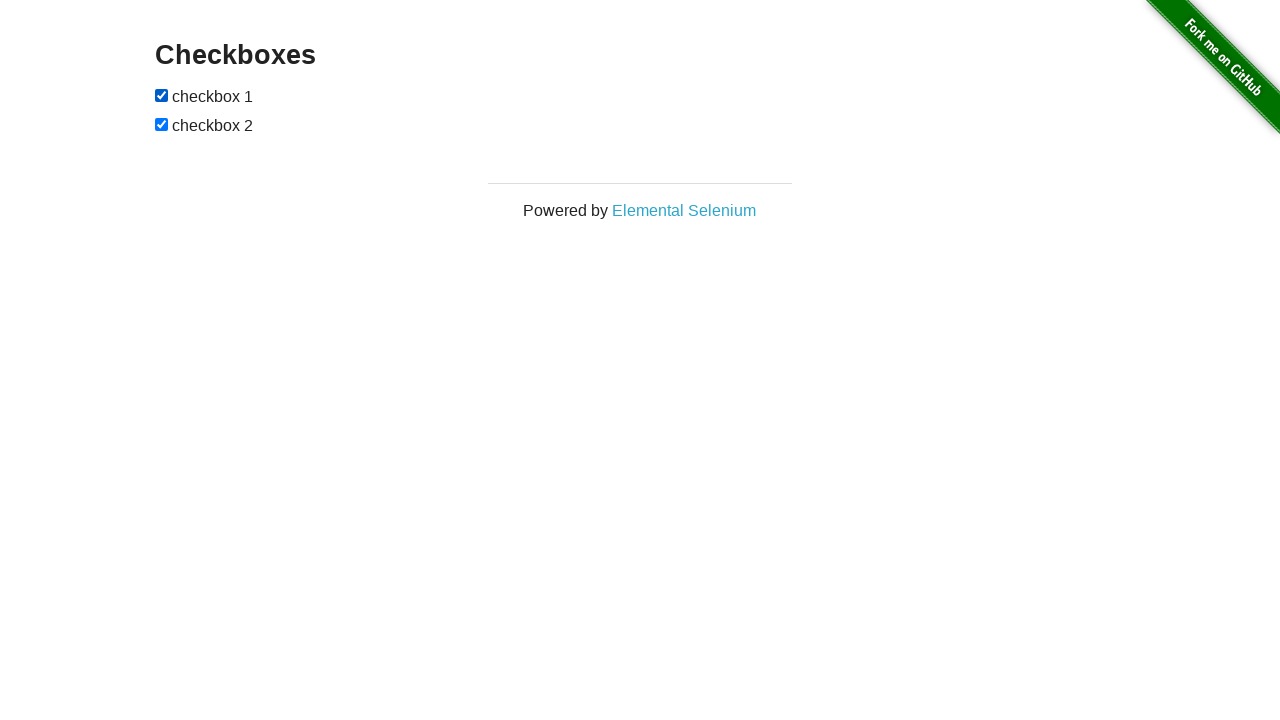

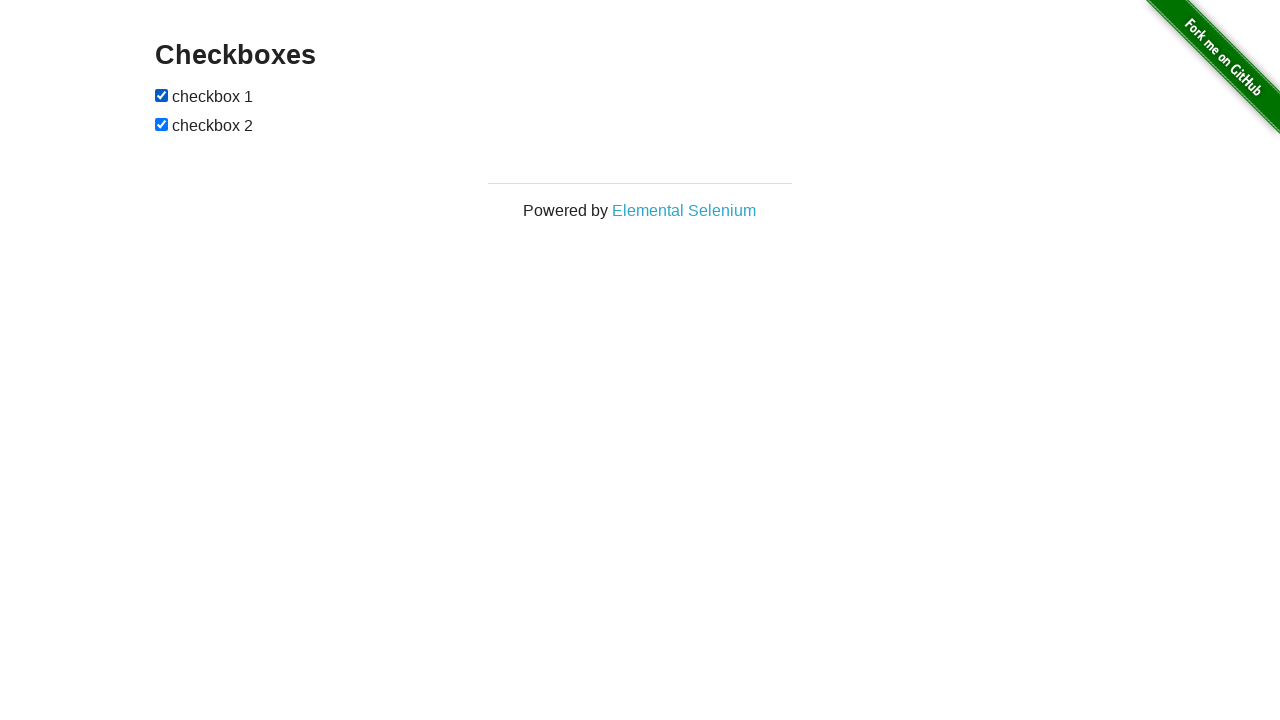